Tests navigation to a slow loading website by clicking on a link and verifying the page title after the content loads

Starting URL: https://curso.testautomation.es

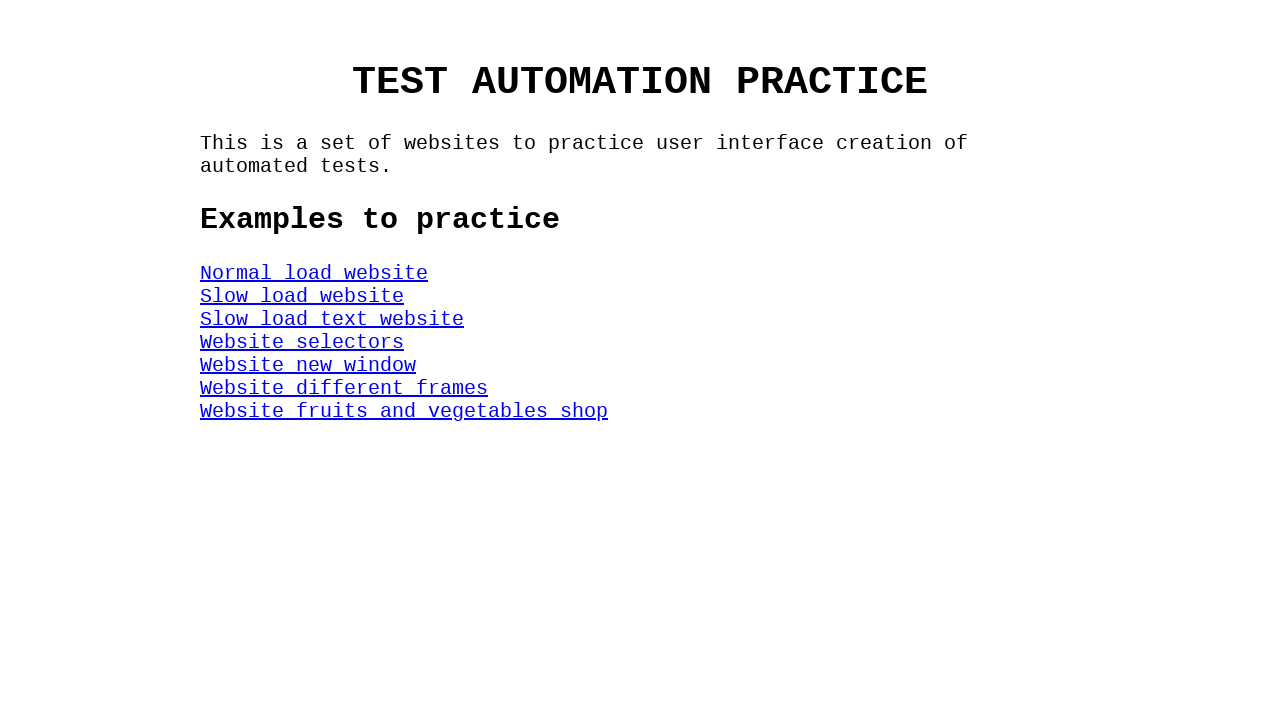

Clicked on the Slow Load Web link at (302, 296) on #SlowLoadWeb
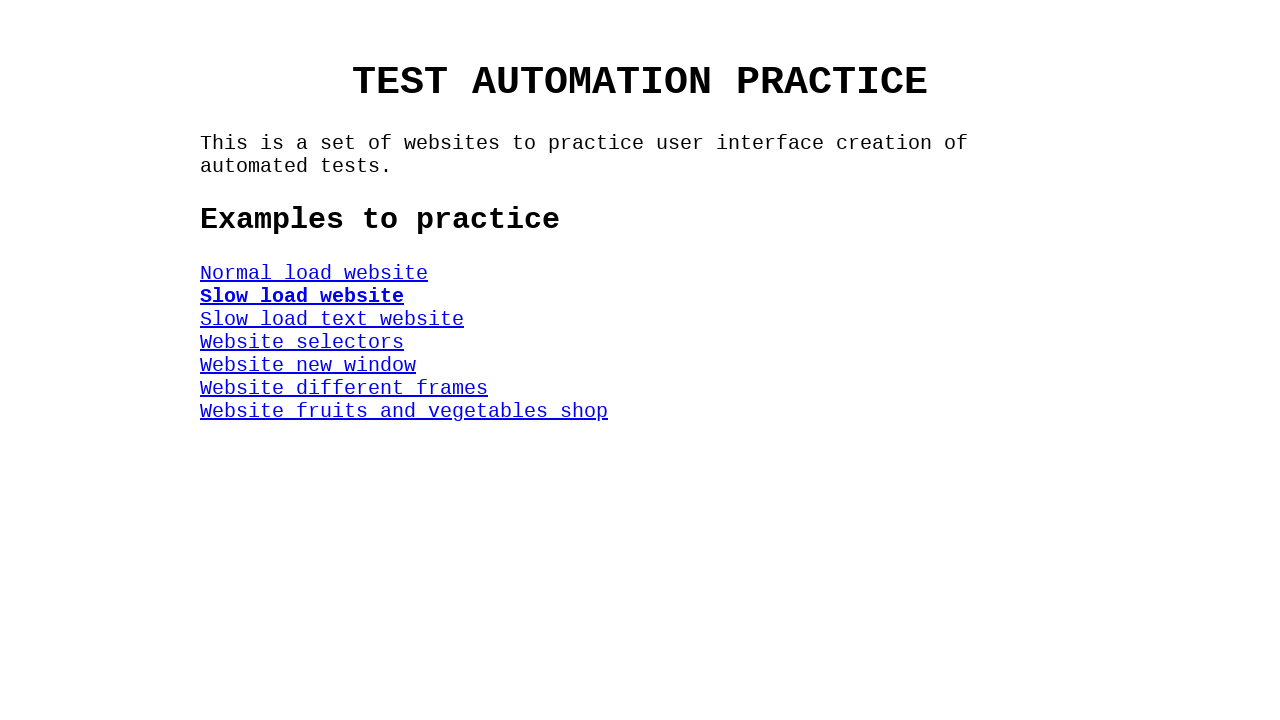

Title element appeared after slow page load
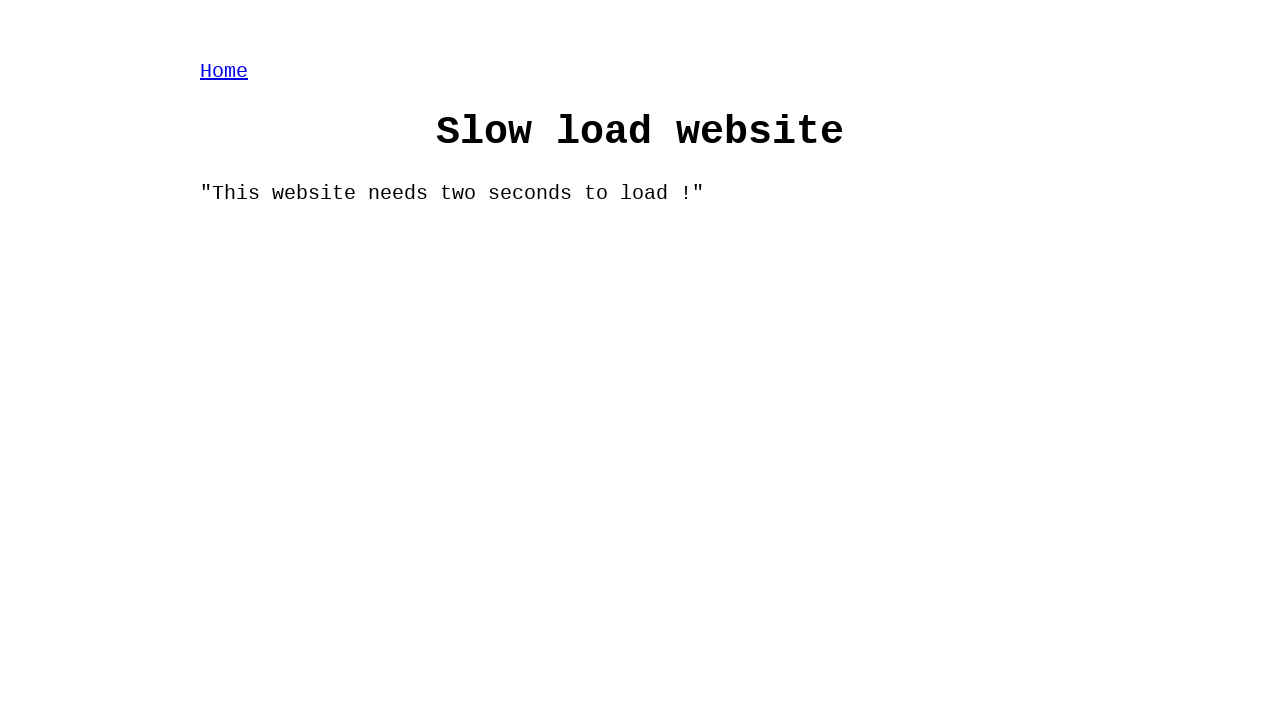

Located the title element
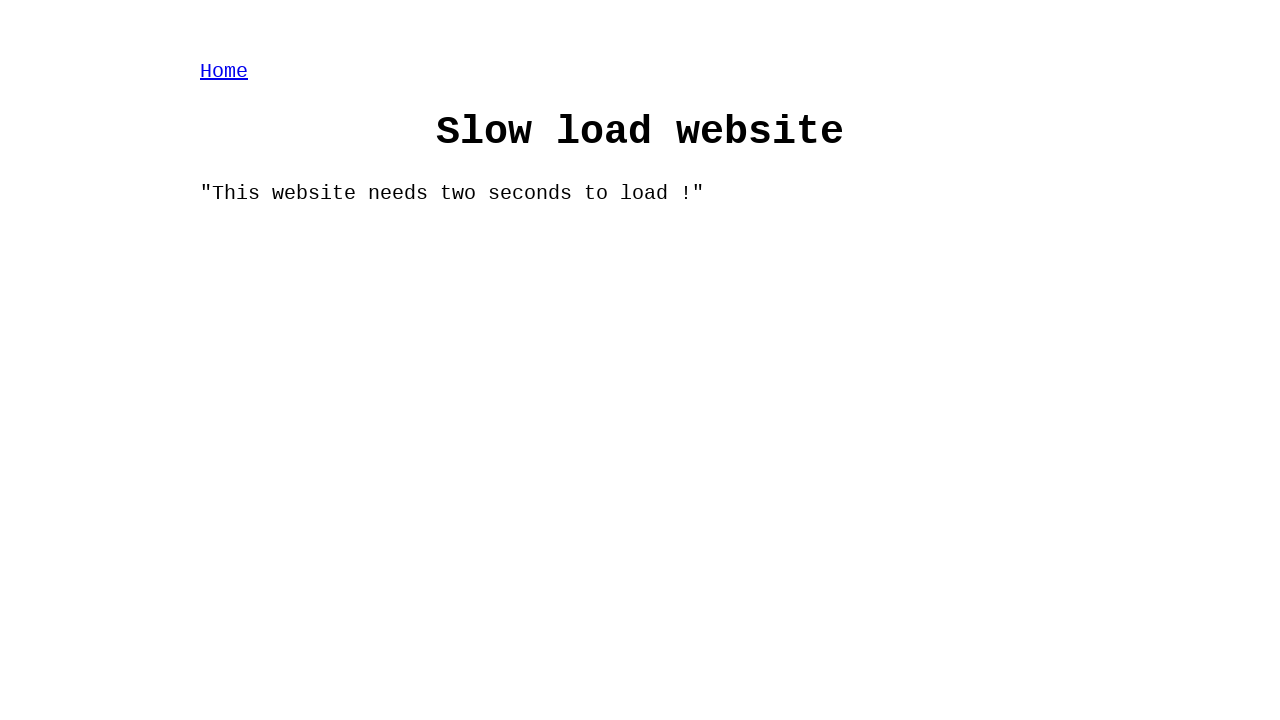

Verified page title is 'Slow load website'
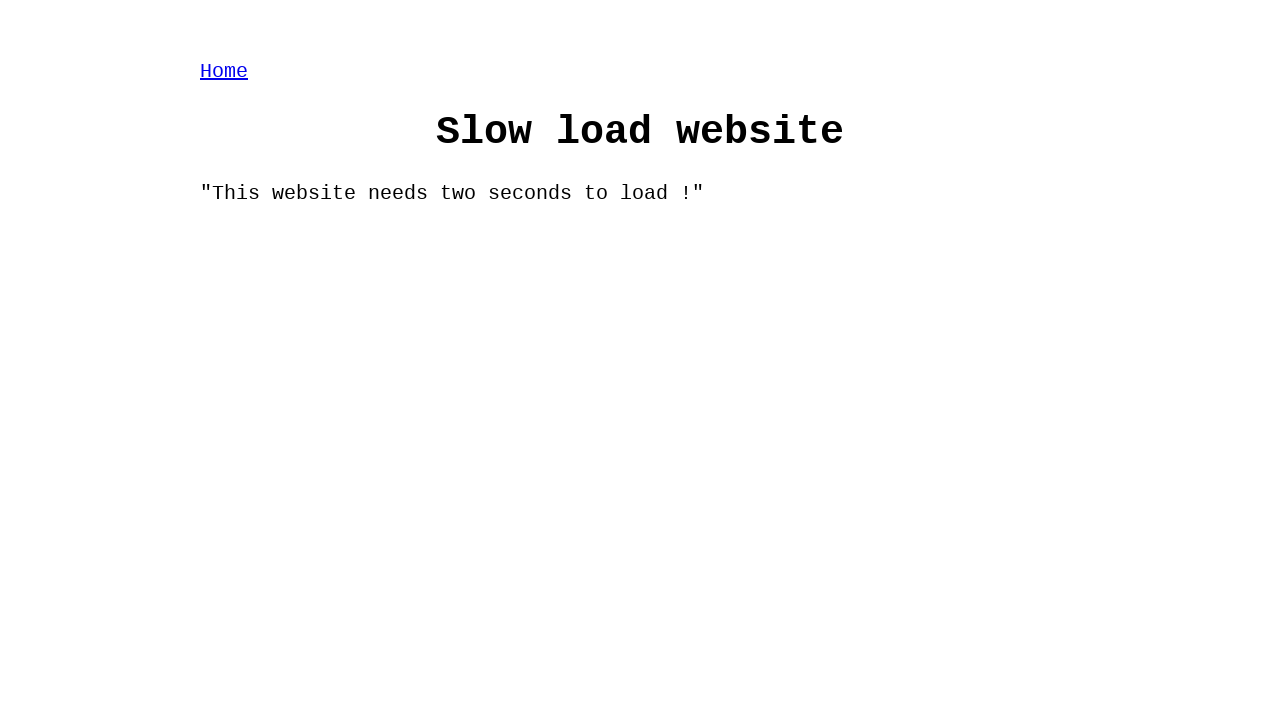

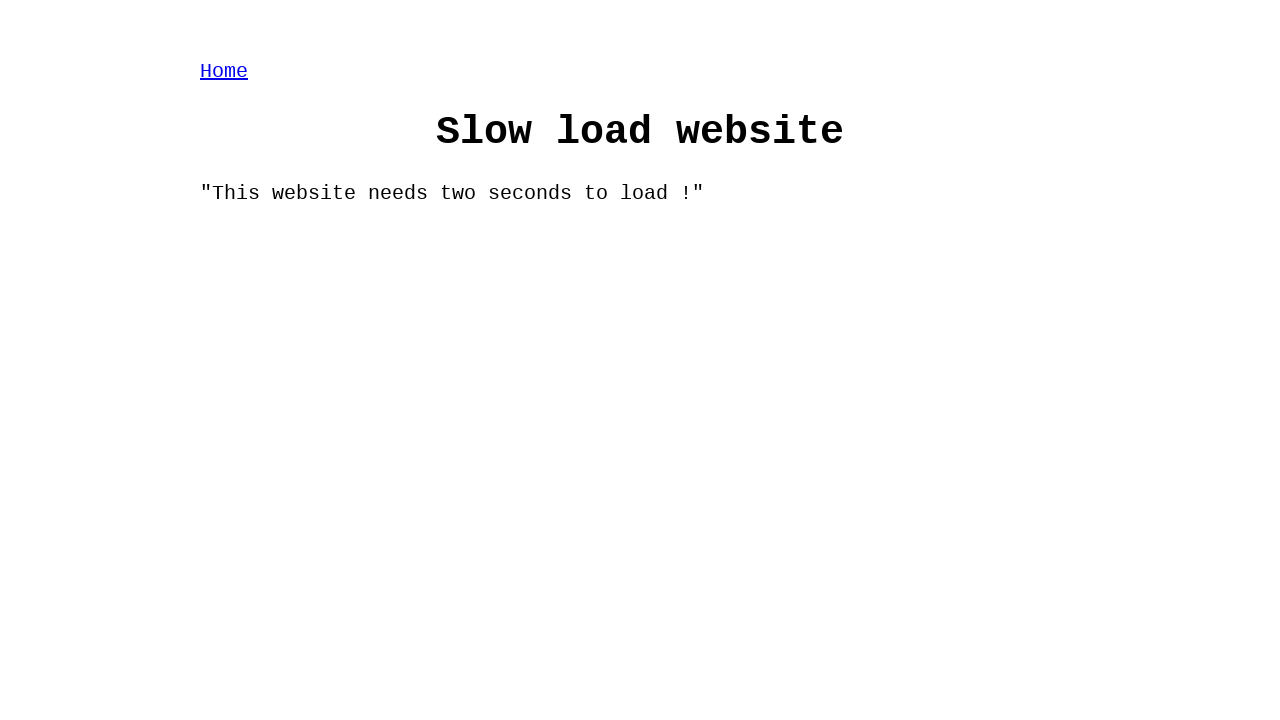